Tests the behavior of a calendar field that changes its enabled state based on a radio button selection, verifying the style attribute changes

Starting URL: https://rahulshettyacademy.com/dropdownsPractise/

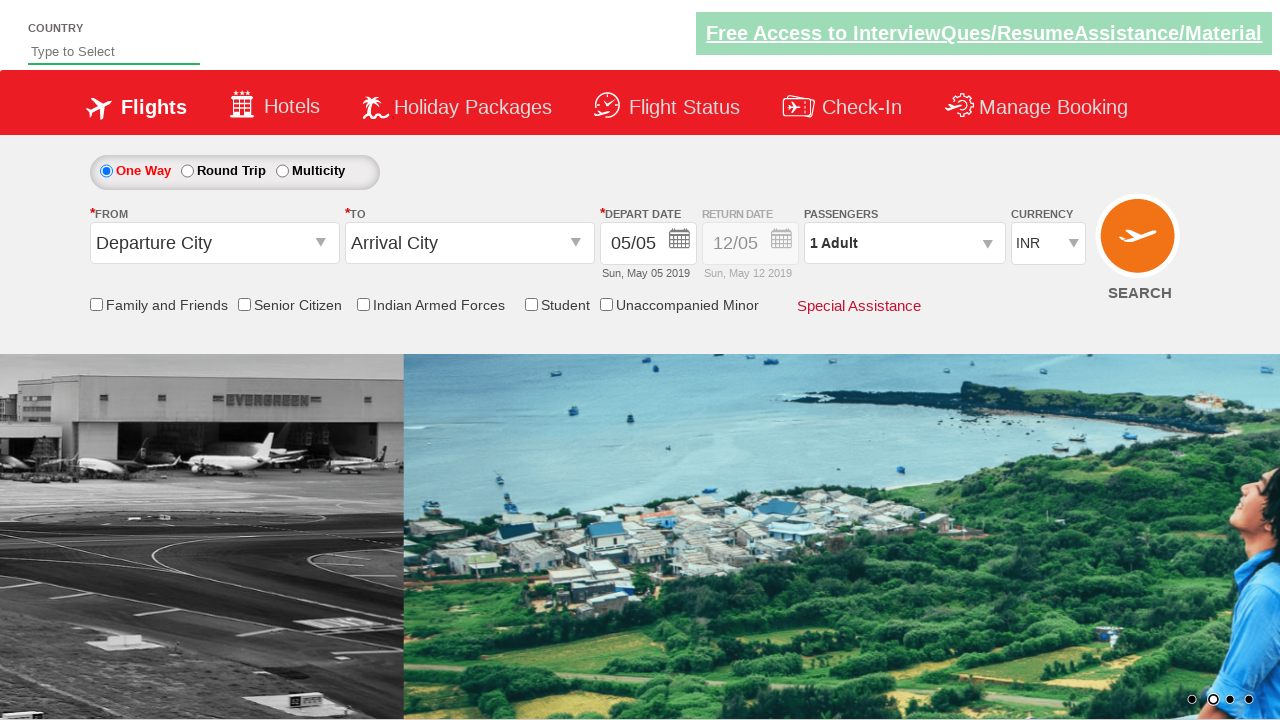

Checked initial enabled state of second calendar field
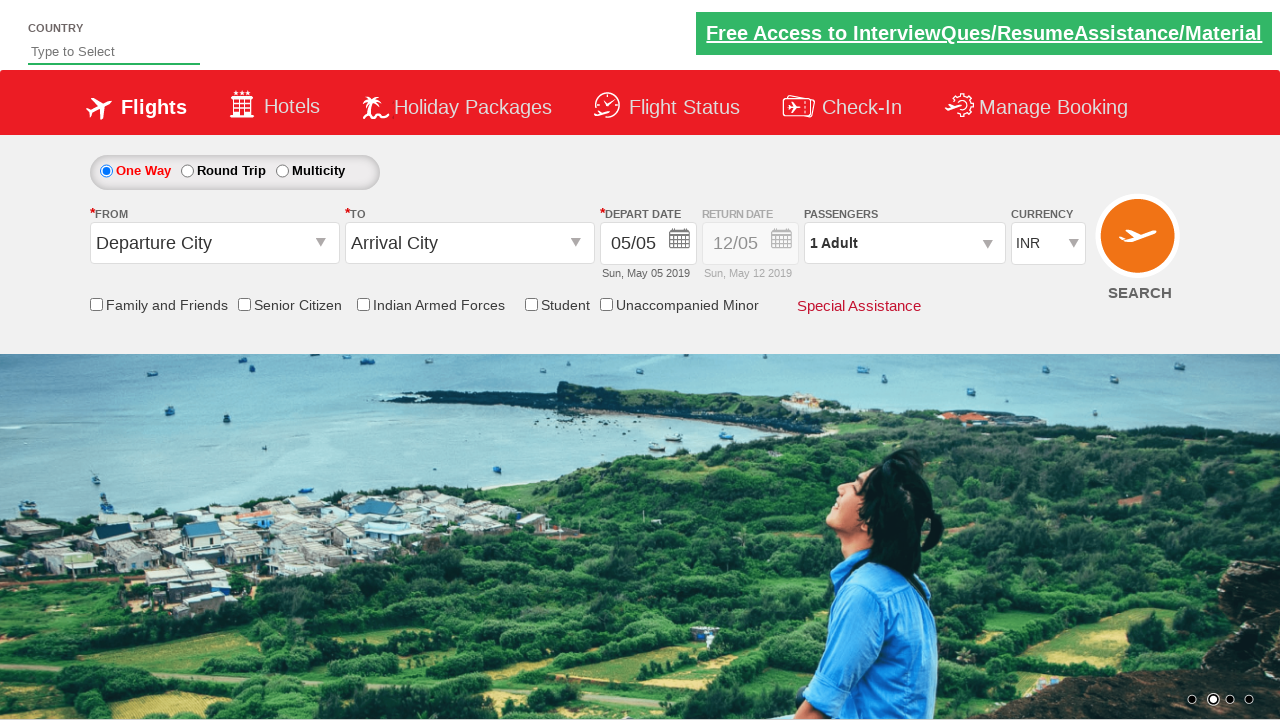

Retrieved initial style attribute of Div1
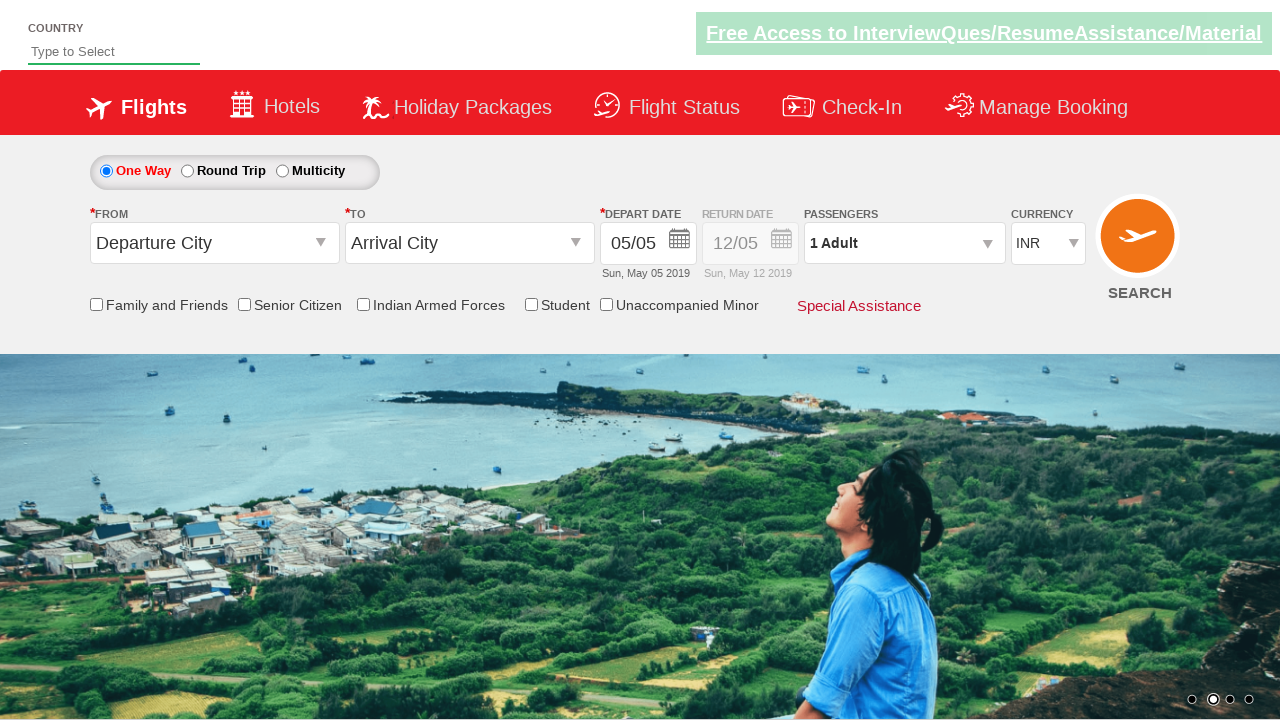

Clicked round trip radio button at (187, 171) on input#ctl00_mainContent_rbtnl_Trip_1
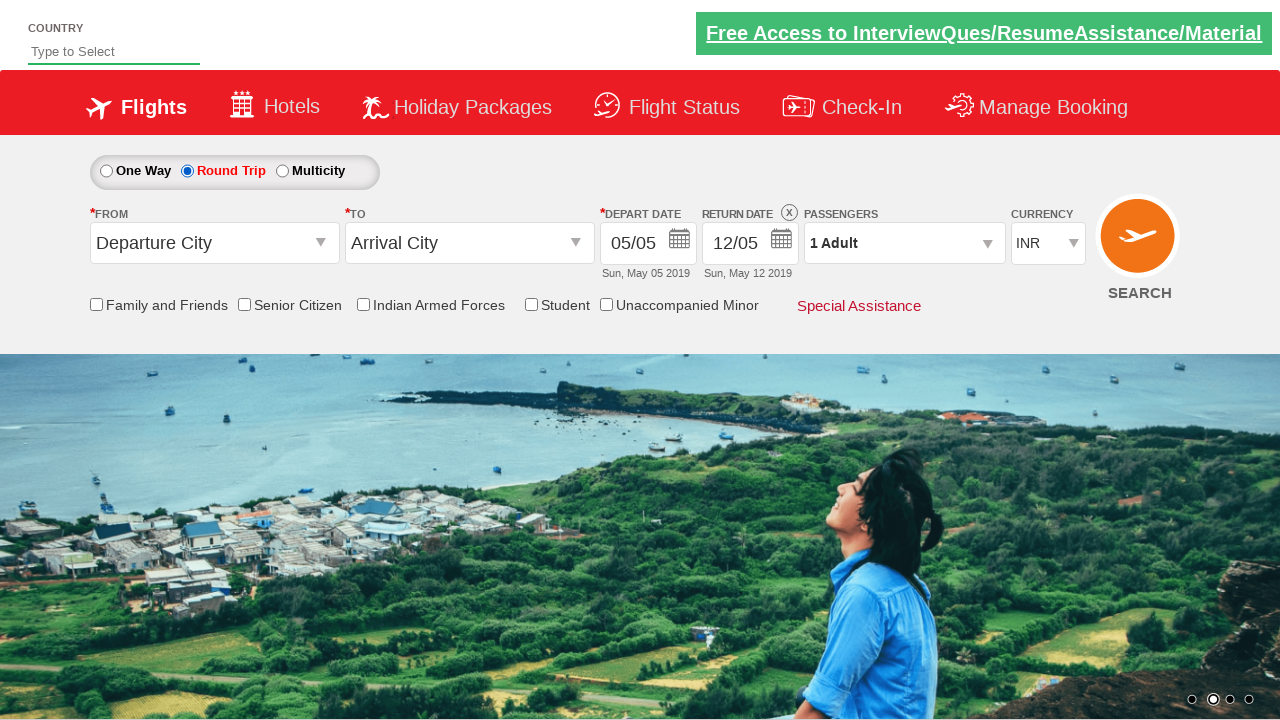

Retrieved updated style attribute of Div1 after radio button click
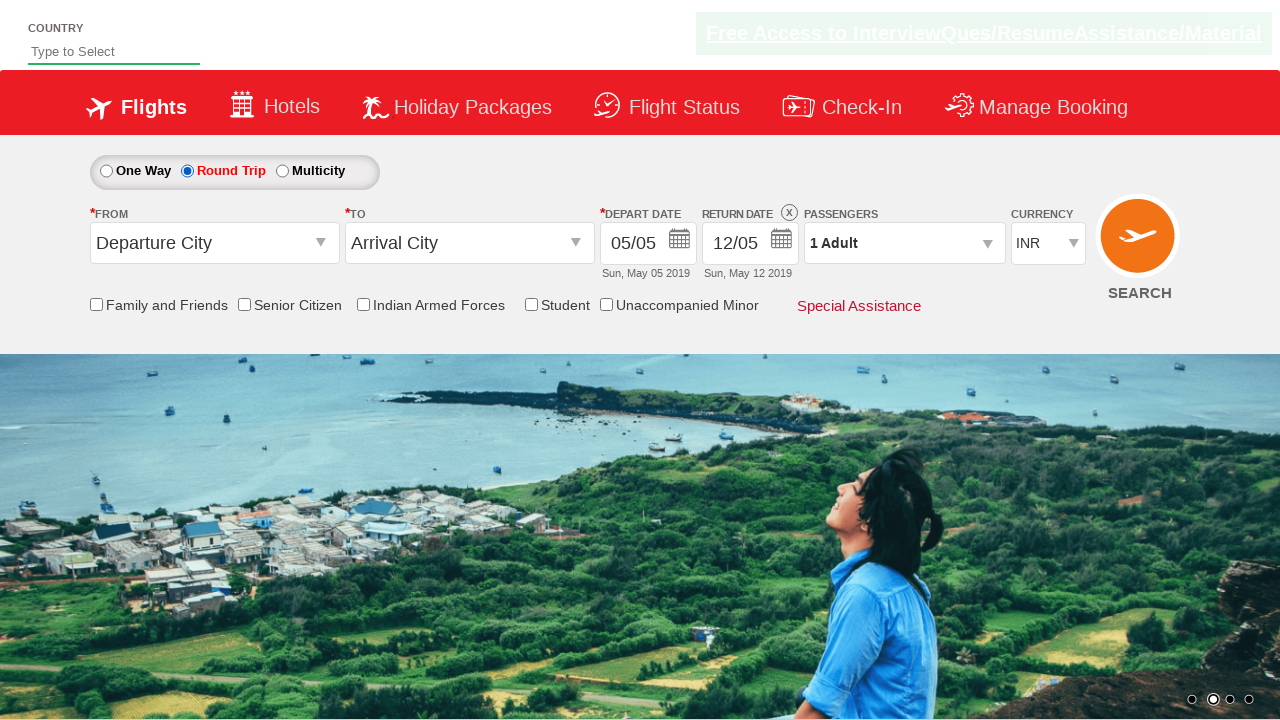

Checked enabled state of second calendar field after radio button click
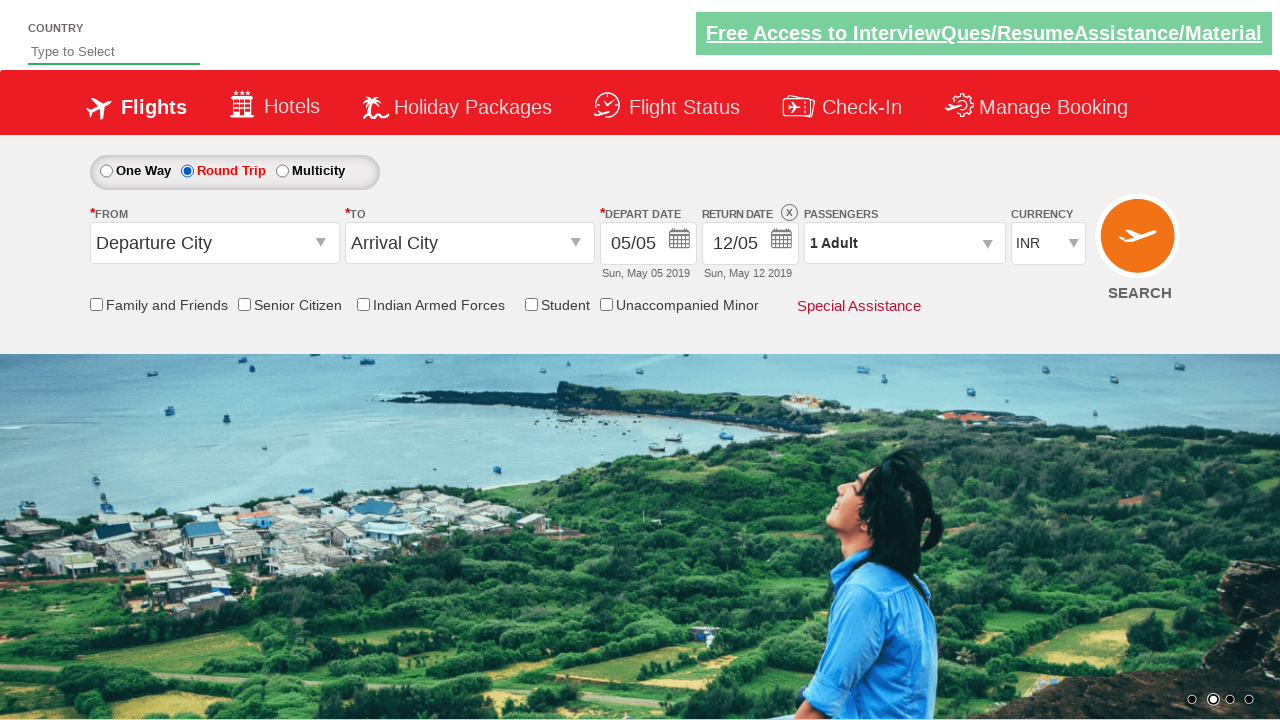

Validated that calendar is enabled - style attribute contains '1'
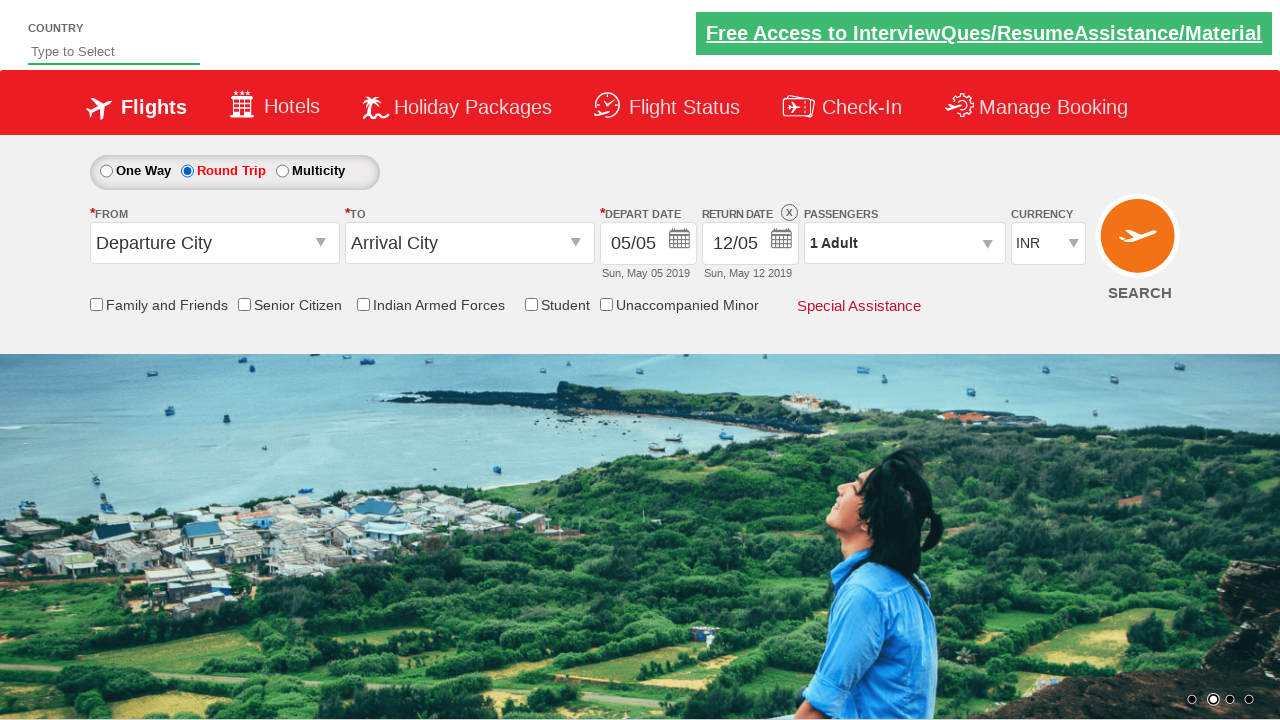

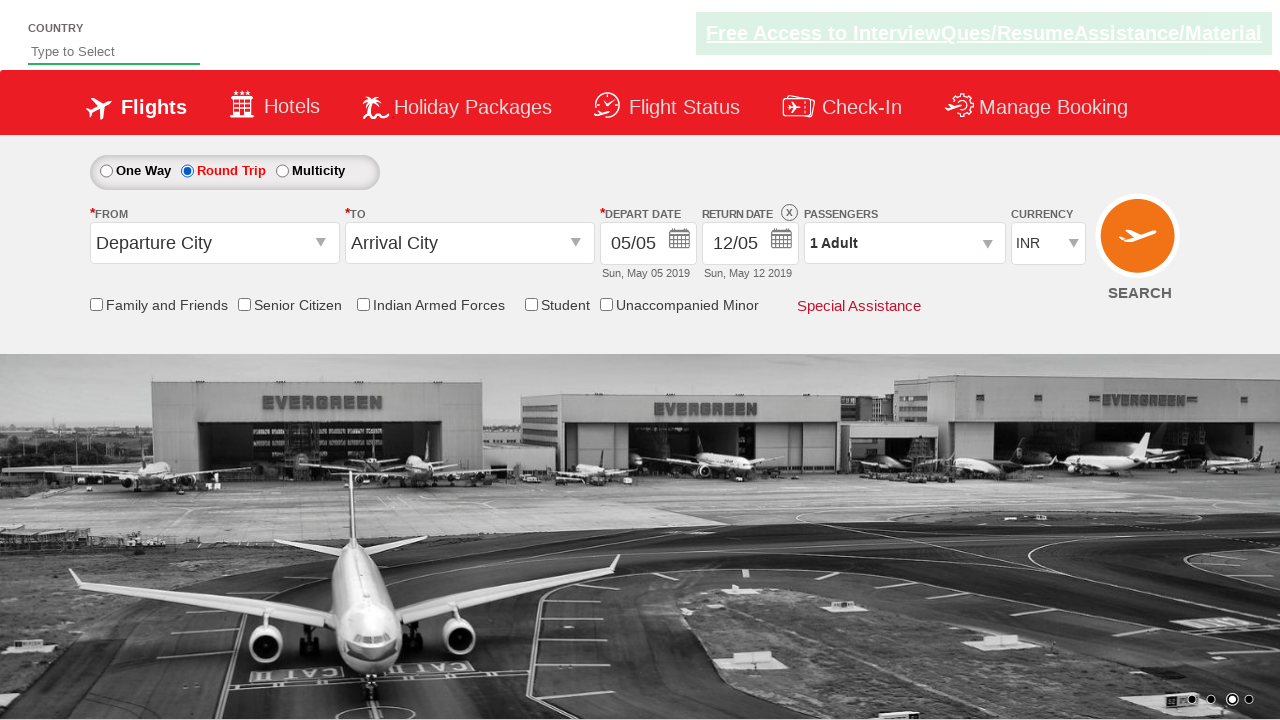